Opens a form page, navigates to a course listing page in a new window to fetch a course name, then returns to the original window to fill the form with that course name

Starting URL: https://rahulshettyacademy.com/angularpractice/

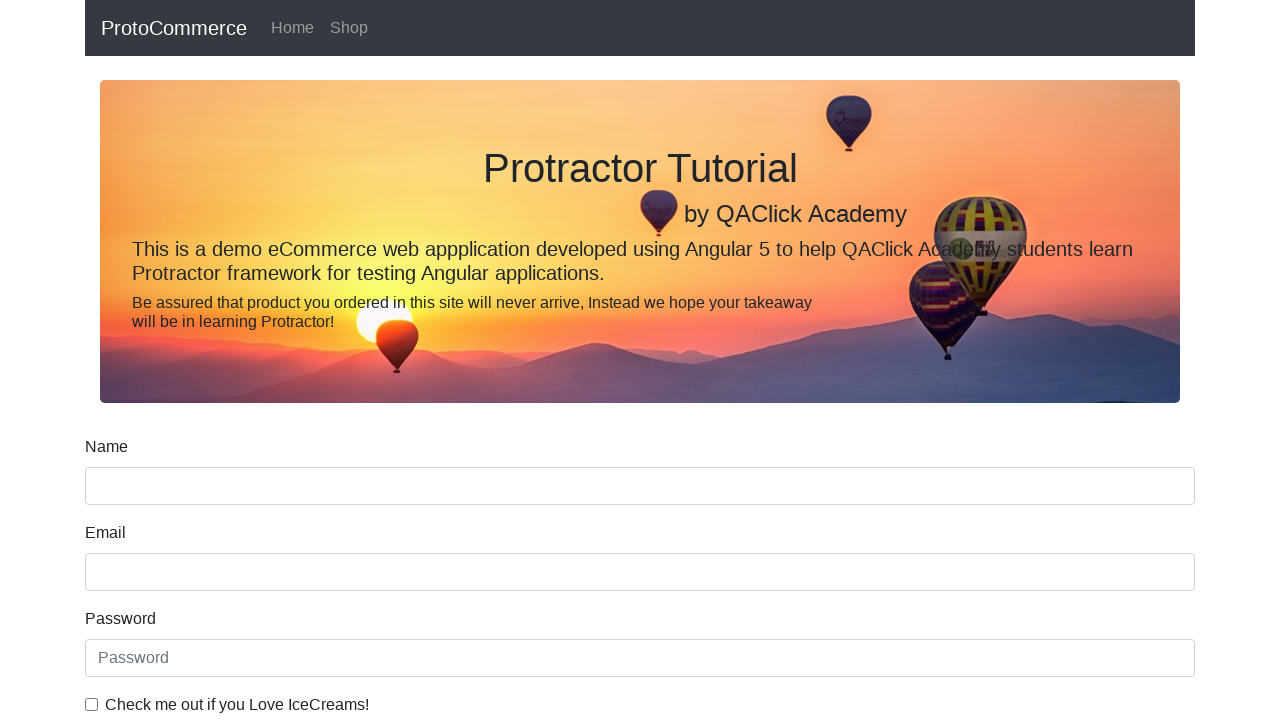

Opened a new page/window
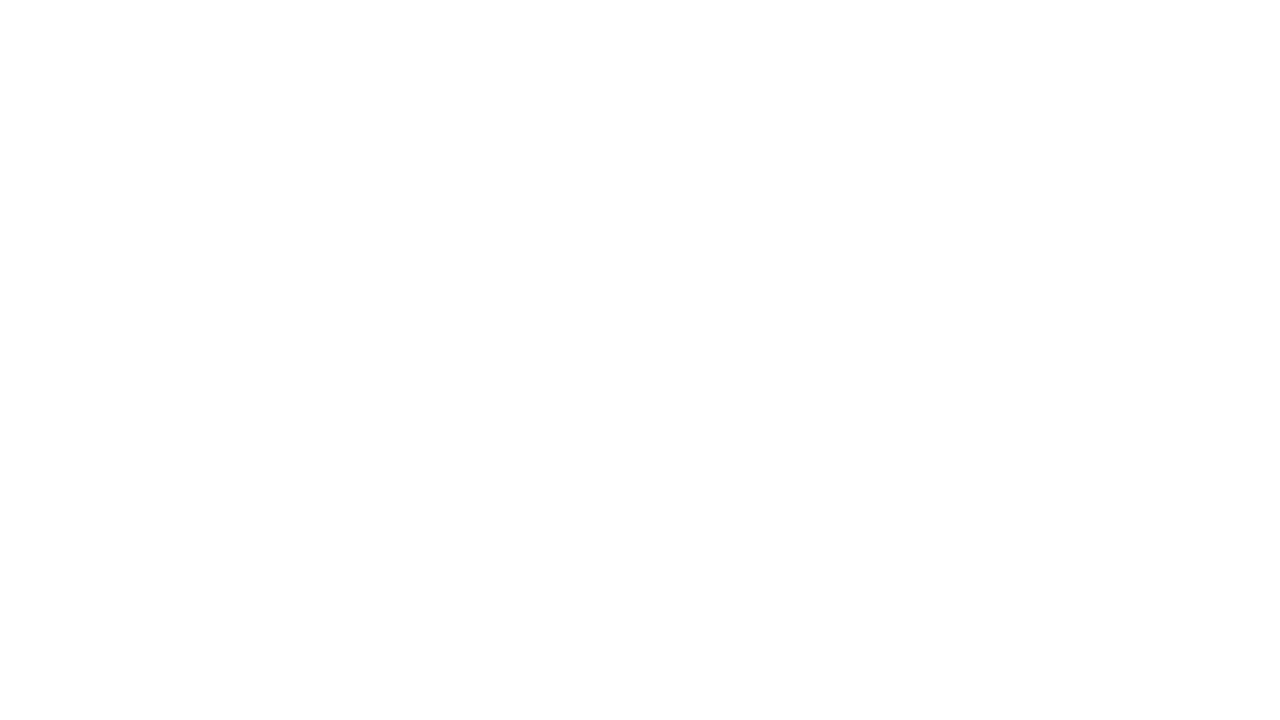

Navigated to course listing page in new window
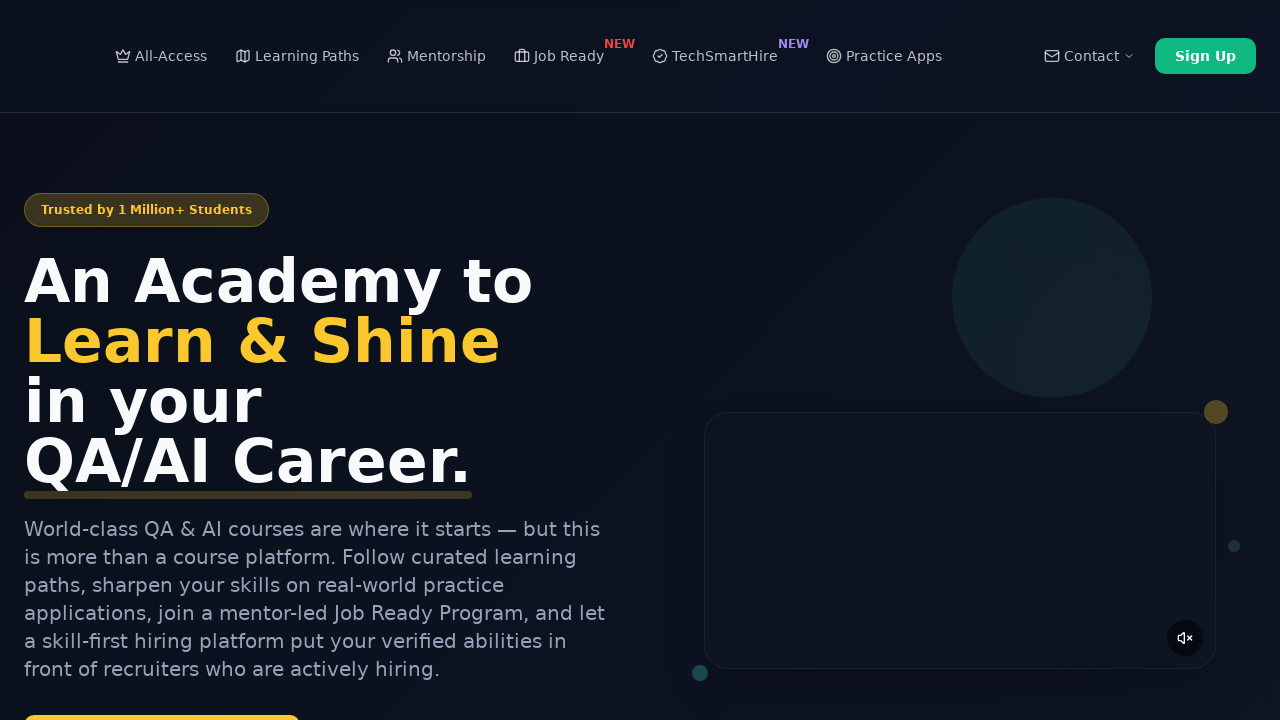

Located all course links on the page
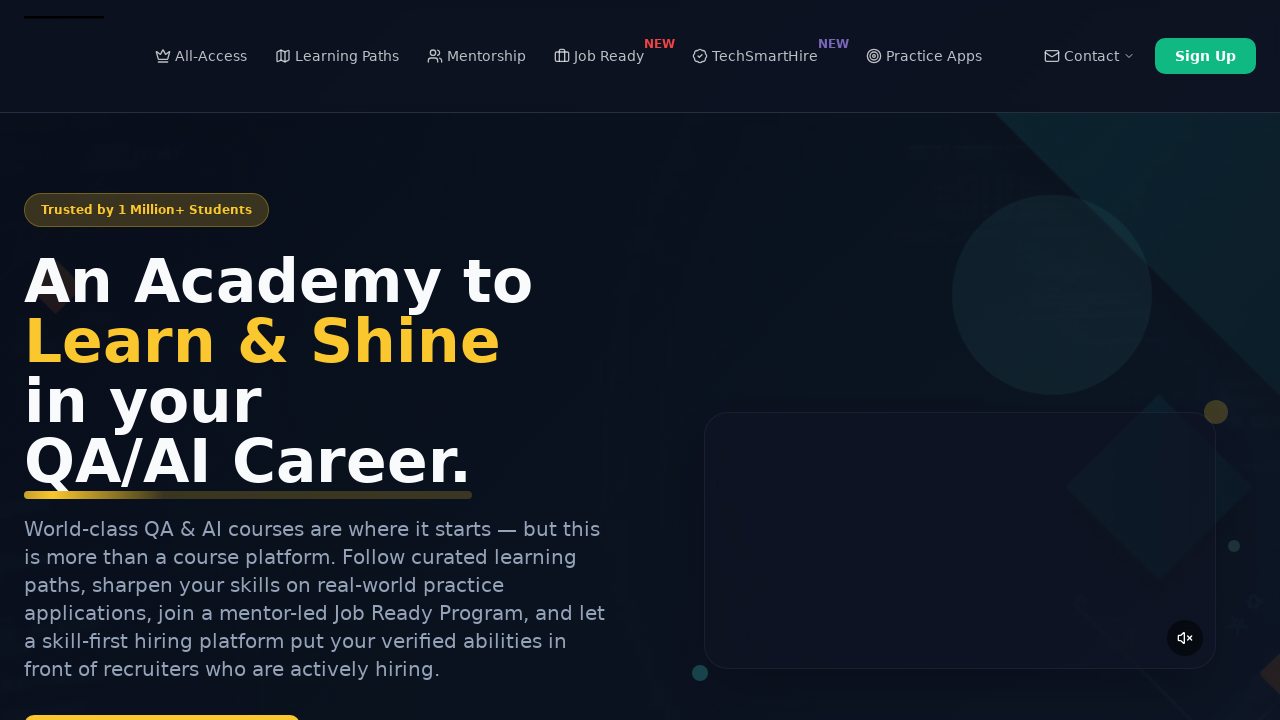

Extracted course name: Playwright Testing
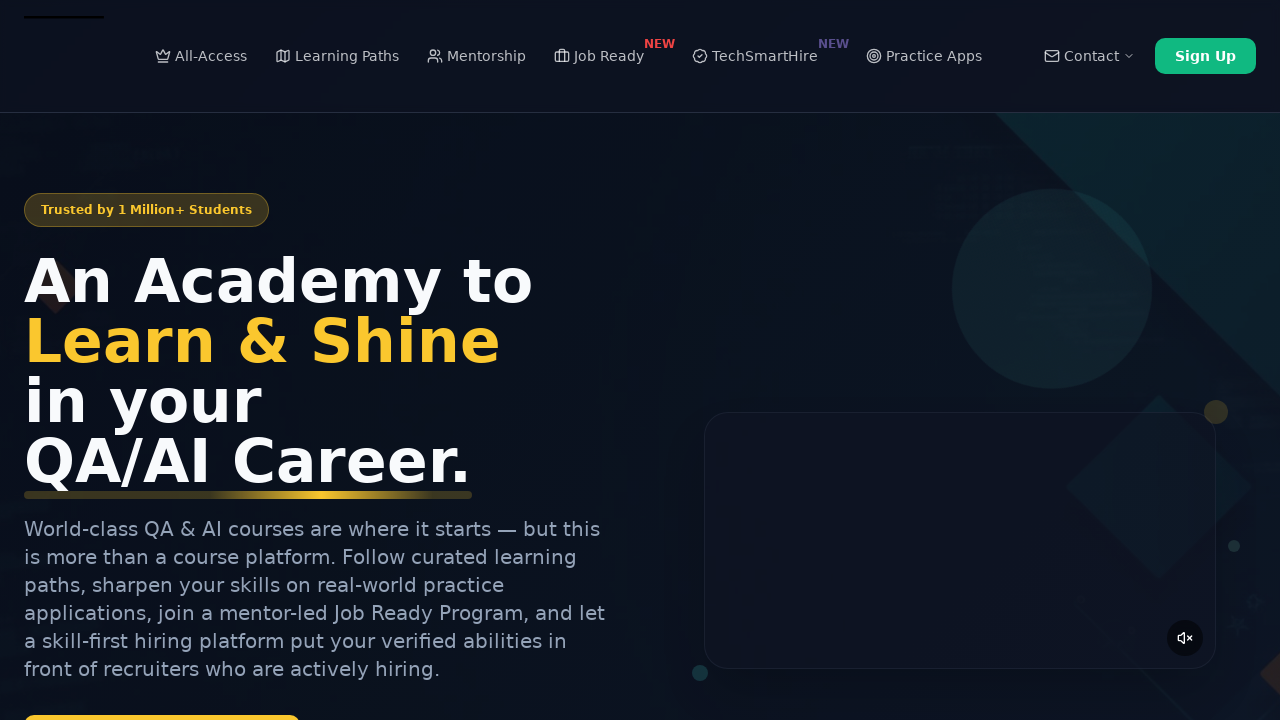

Closed the new page and returned to original window
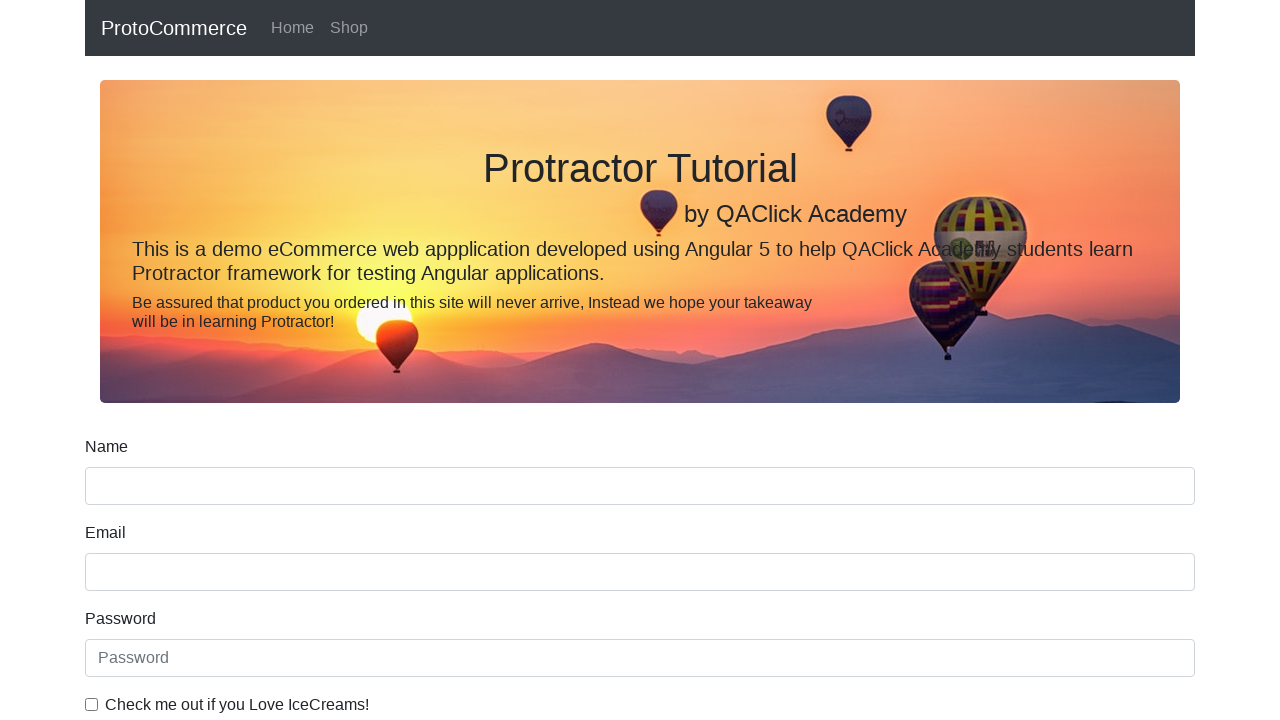

Filled form name field with course name: Playwright Testing on [name='name']
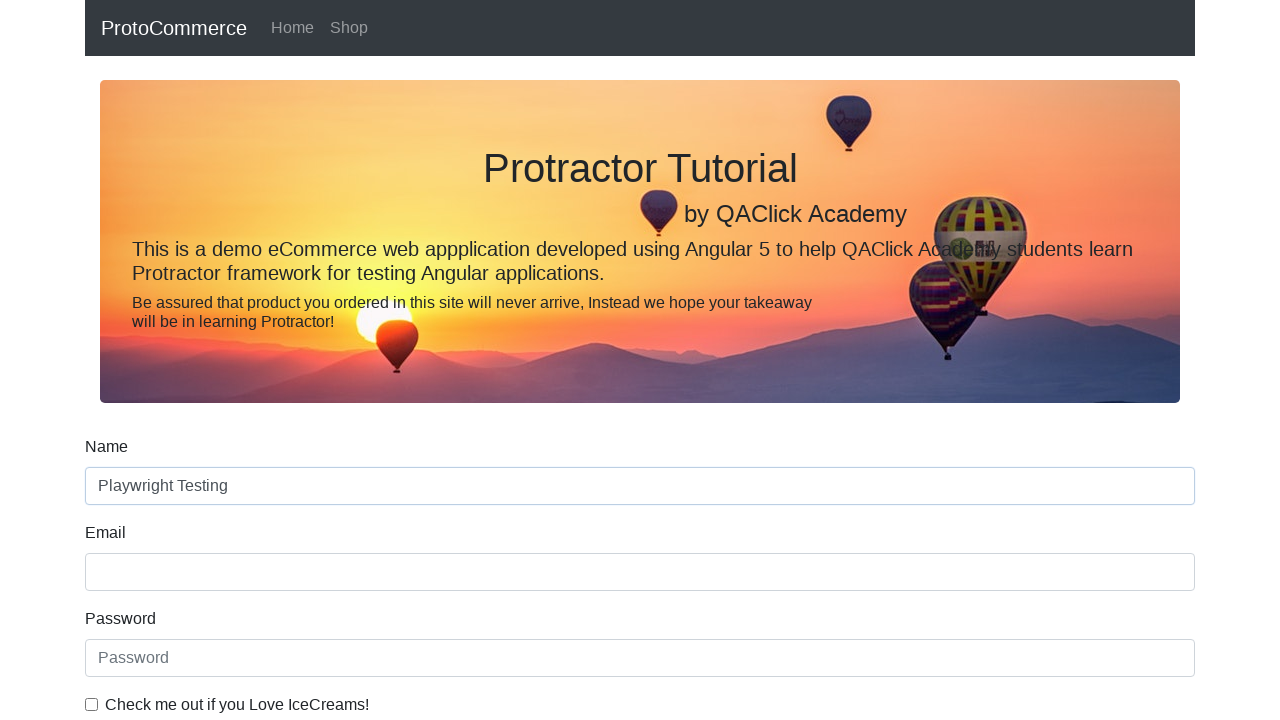

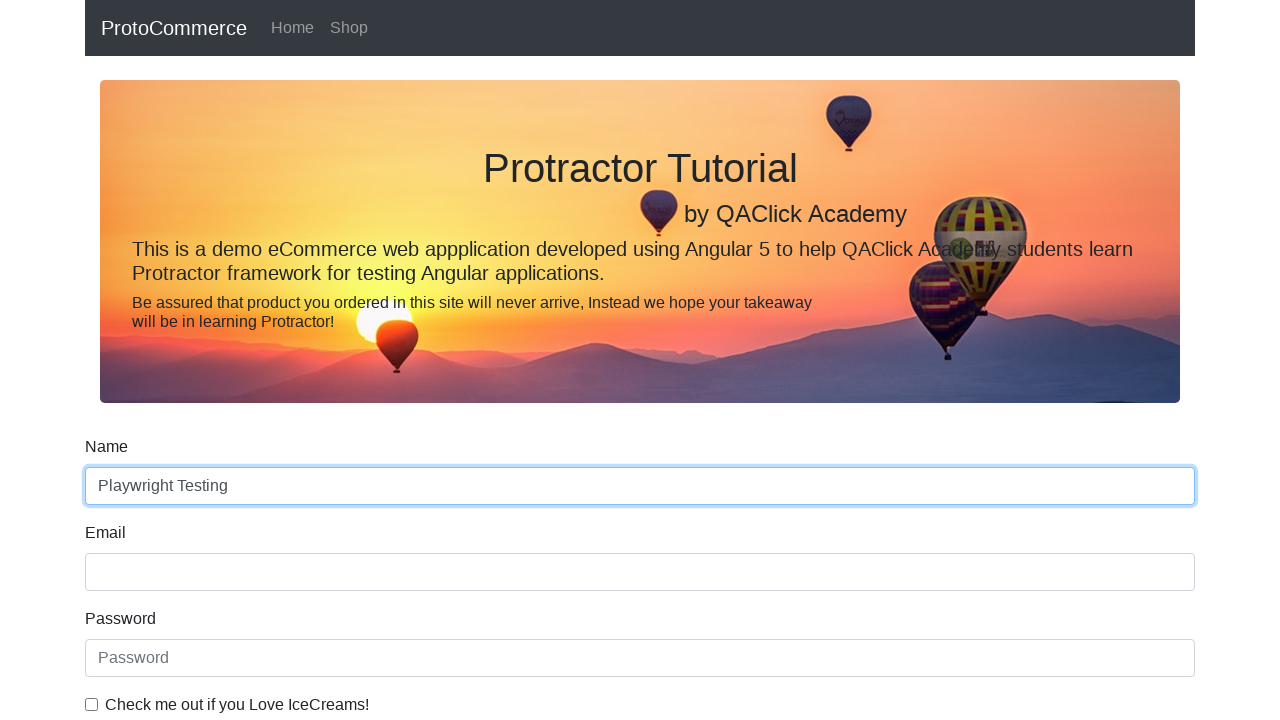